Tests table sorting by clicking the Due column header and verifying that values are sorted in ascending order using CSS pseudo-class selectors.

Starting URL: http://the-internet.herokuapp.com/tables

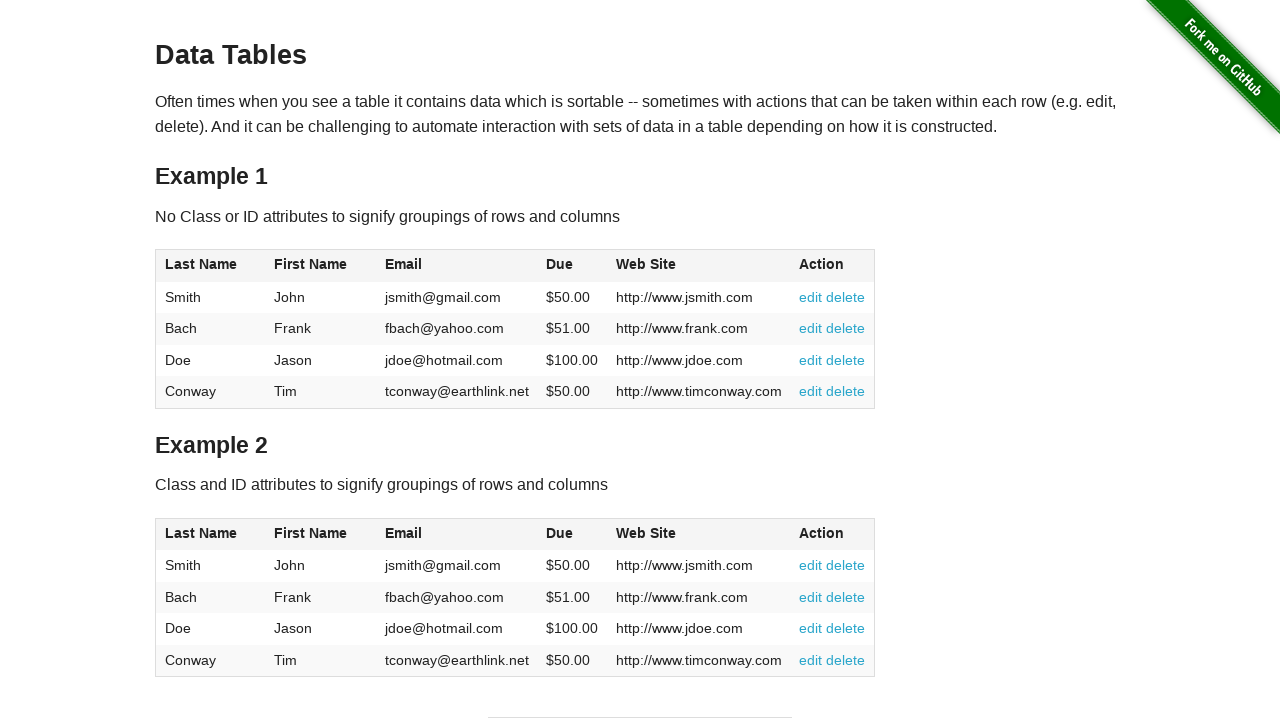

Clicked Due column header (4th column) to sort ascending at (572, 266) on #table1 thead tr th:nth-of-type(4)
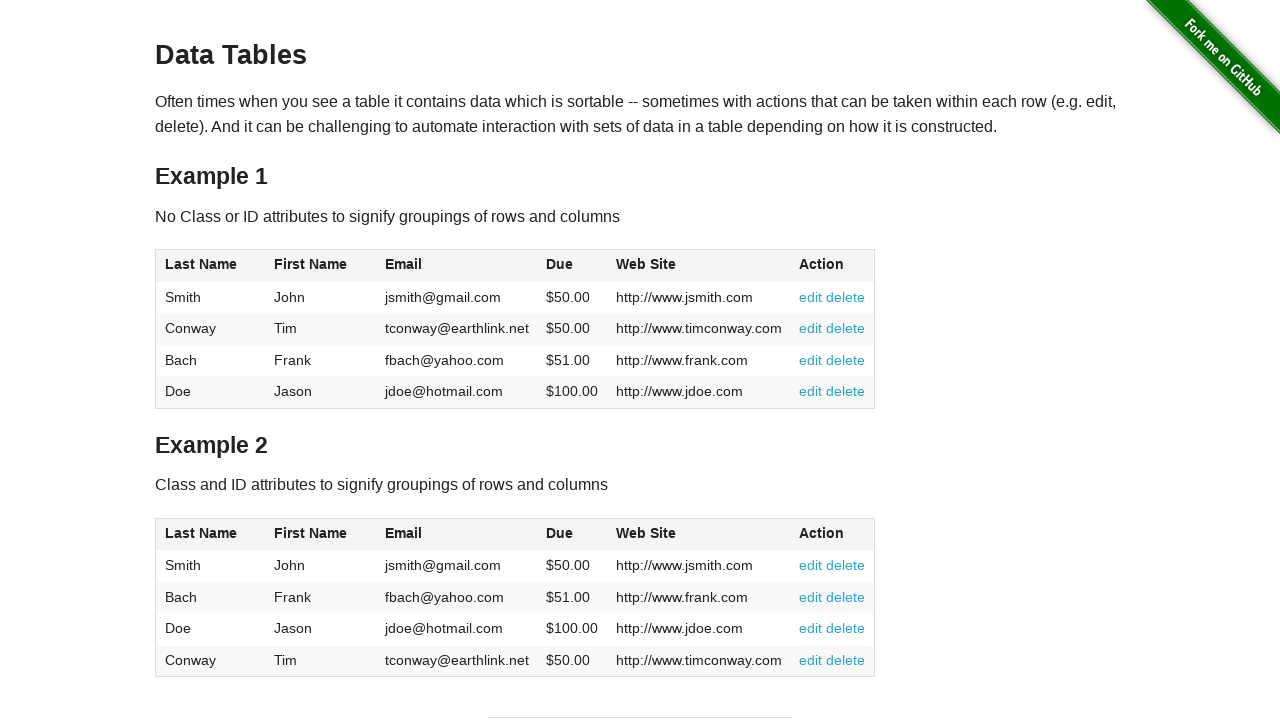

Table loaded and sorting by Due column verified
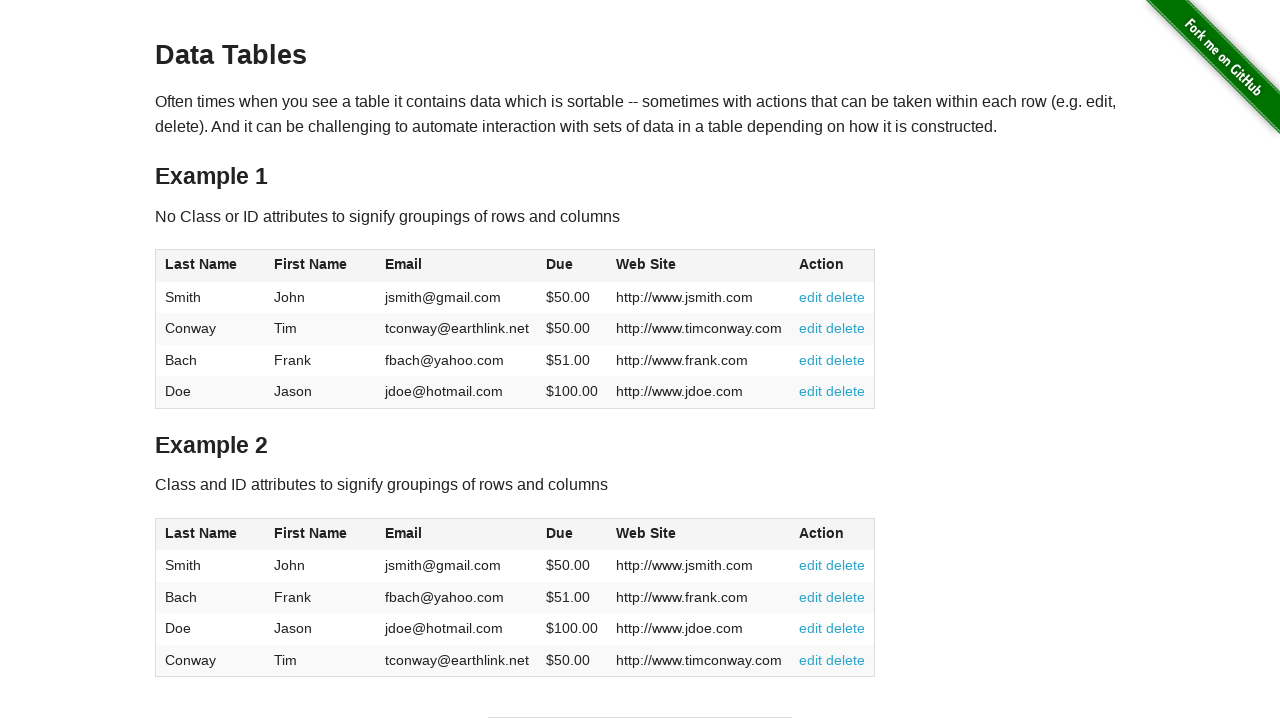

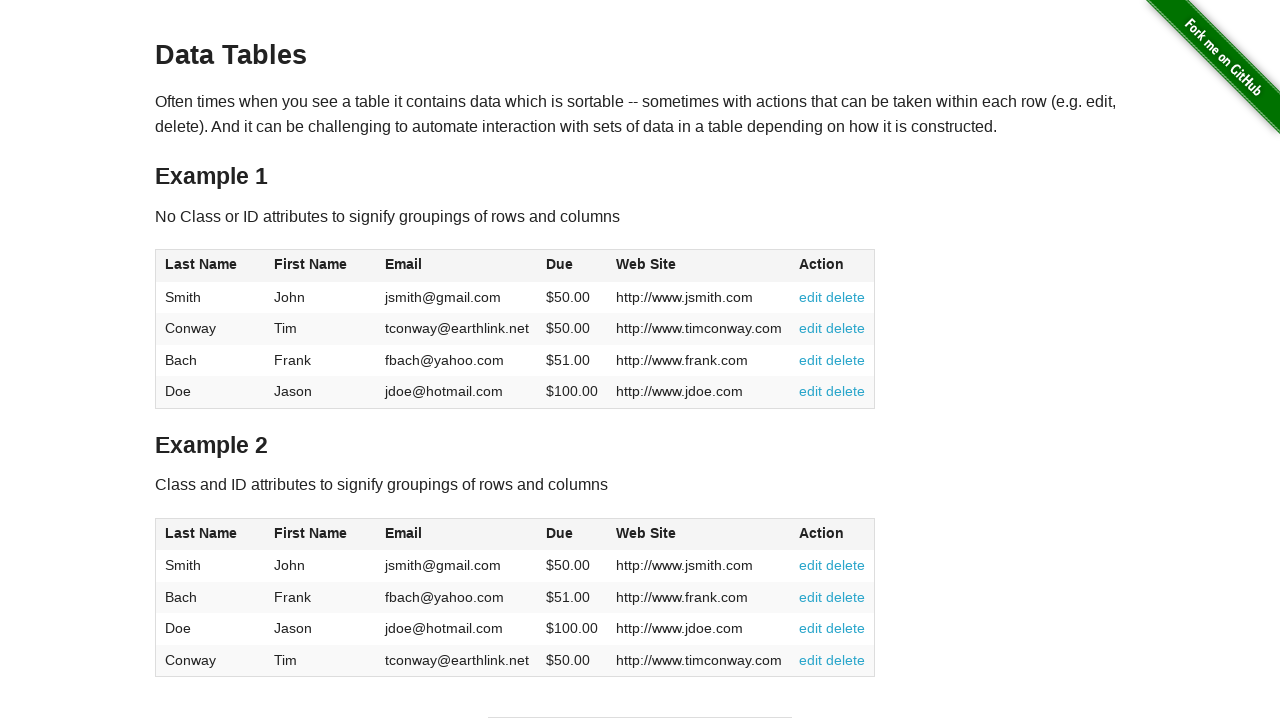